Tests the TodoMVC application by navigating to the site, selecting a technology framework, and adding several todo items

Starting URL: https://todomvc.com

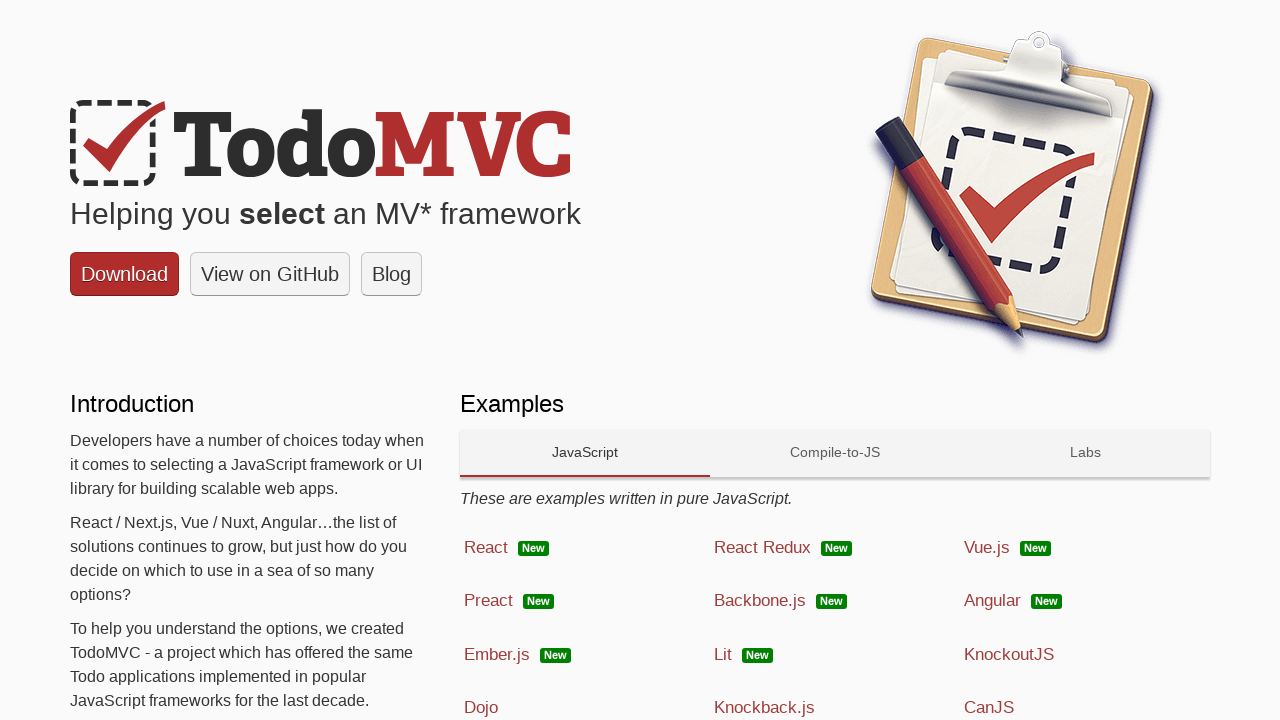

Waited for technology framework links to load on TodoMVC homepage
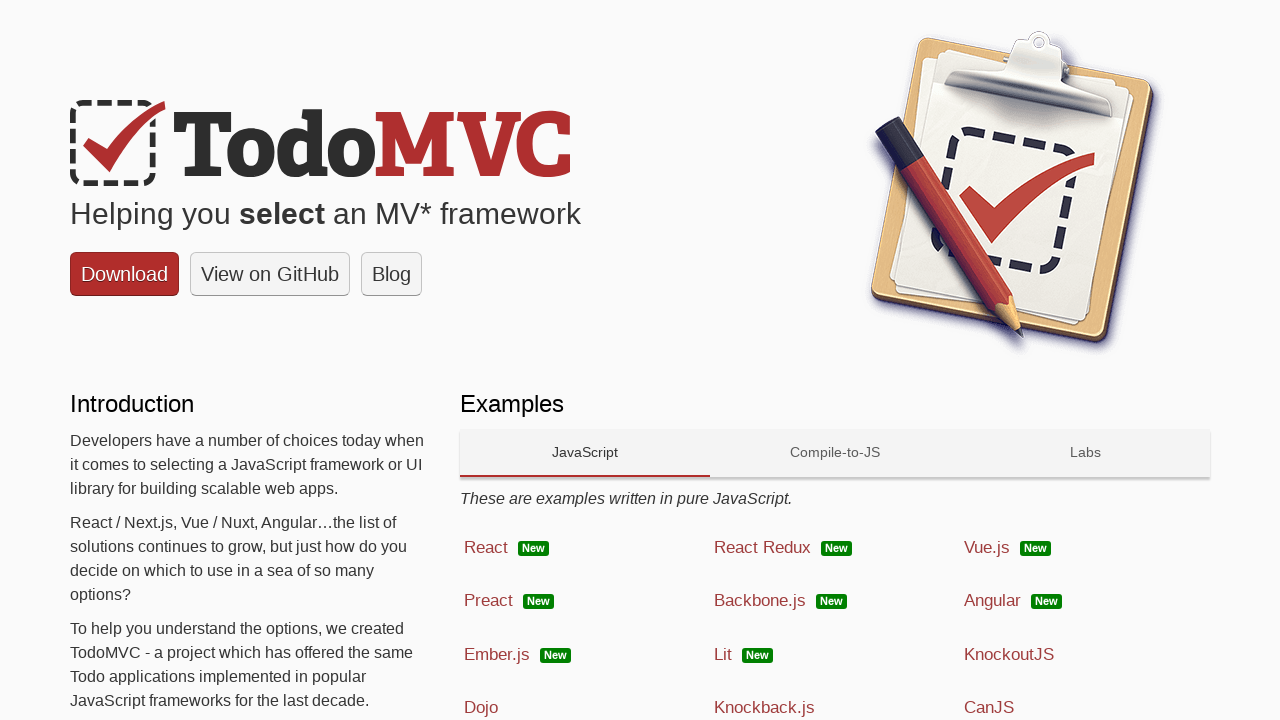

Clicked on React framework option at (585, 548) on a[href='examples/react/dist/']
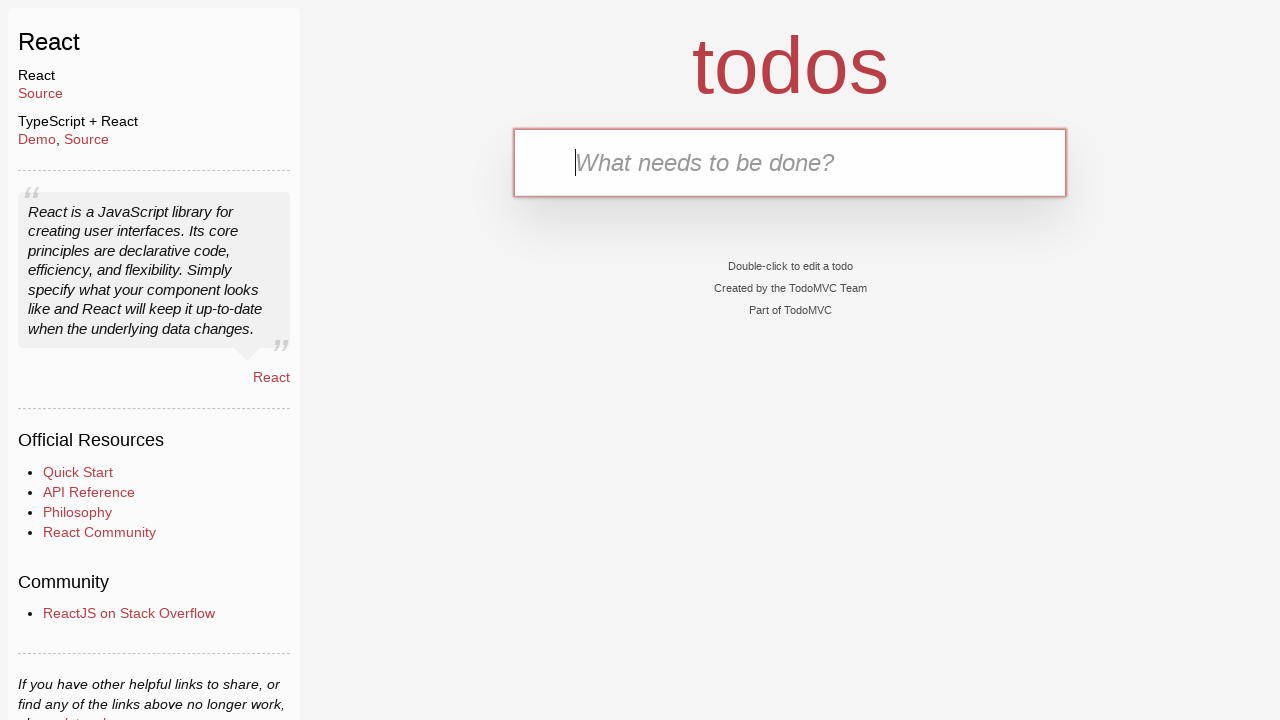

TodoMVC React app loaded and new todo input field appeared
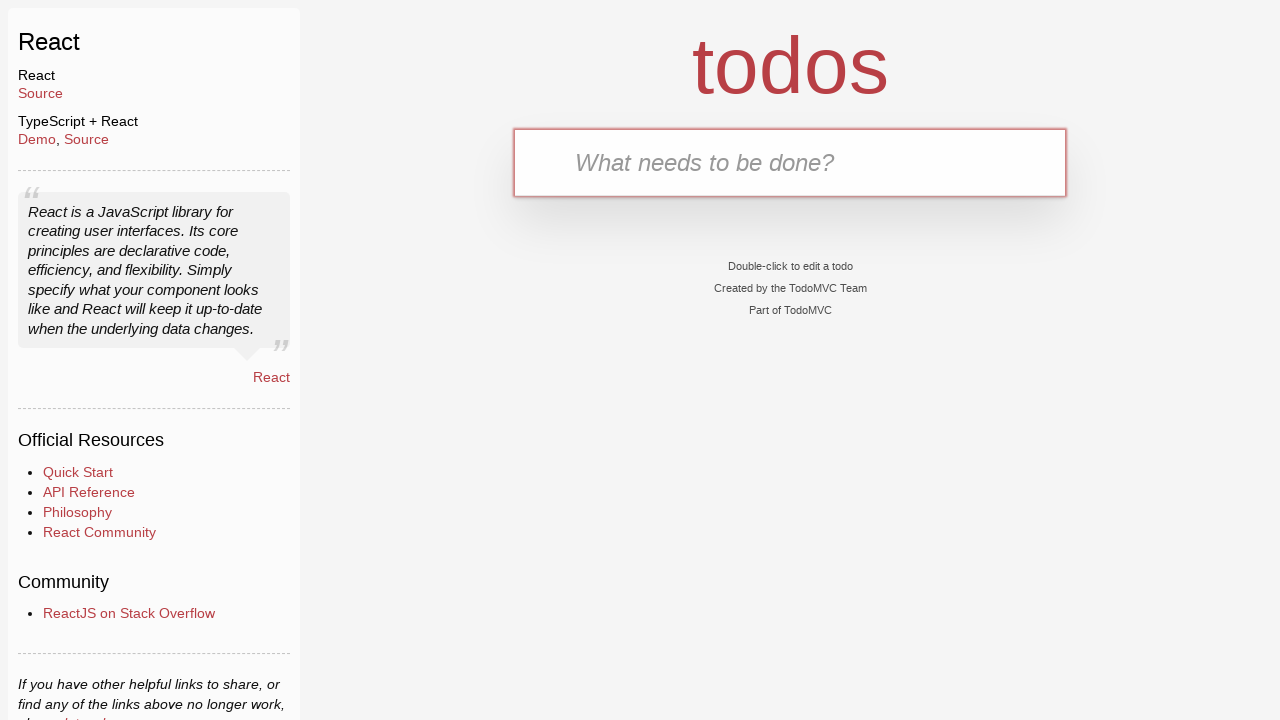

Filled new todo input with 'Buy groceries' on .new-todo
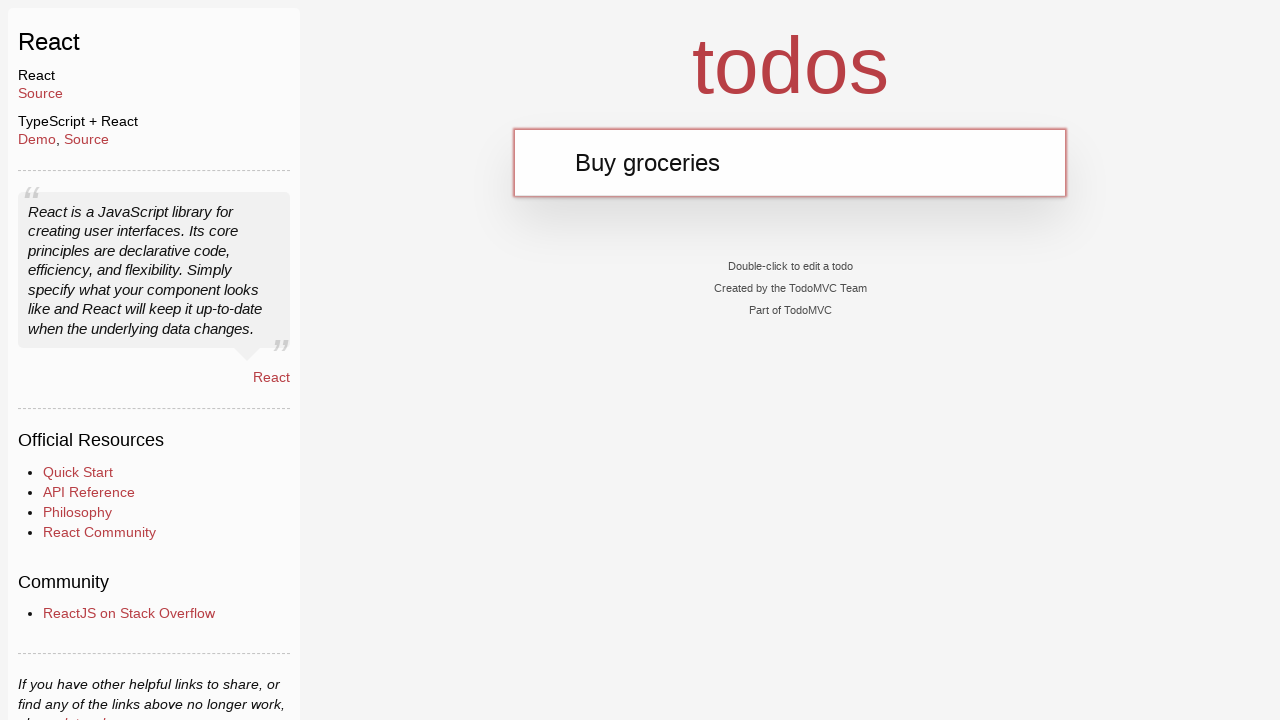

Pressed Enter to add 'Buy groceries' todo item on .new-todo
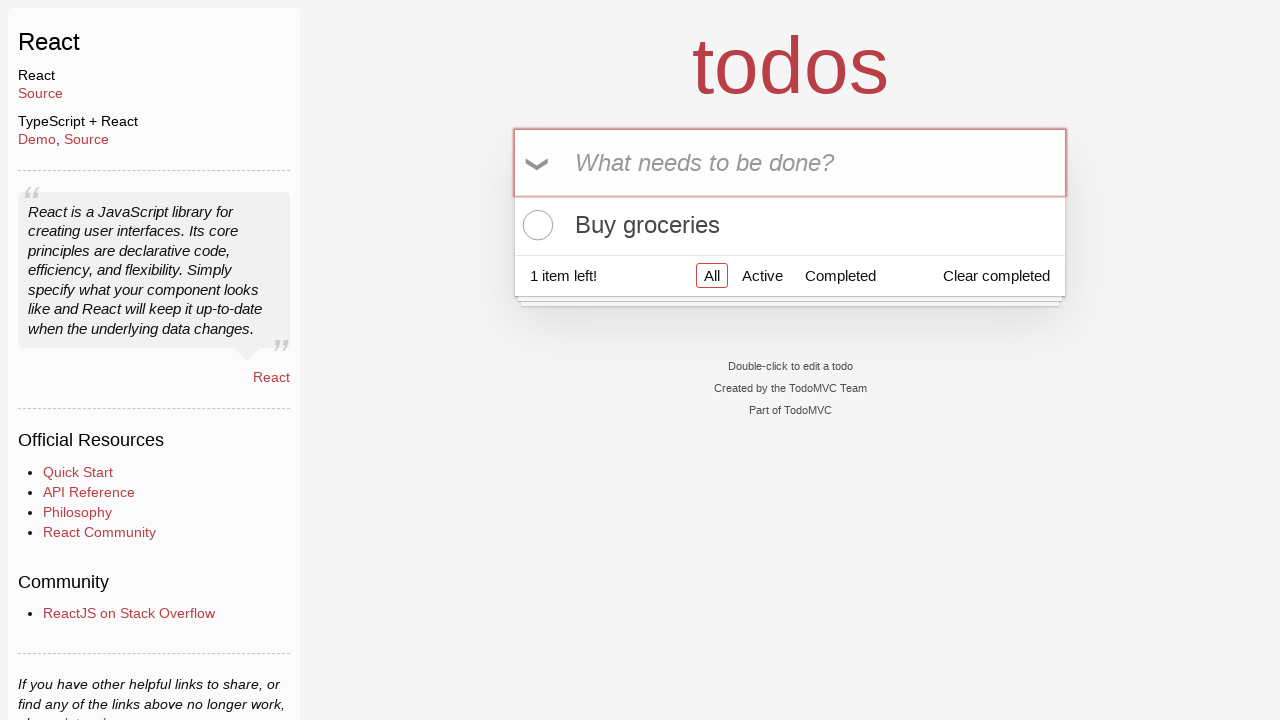

Filled new todo input with 'Walk the dog' on .new-todo
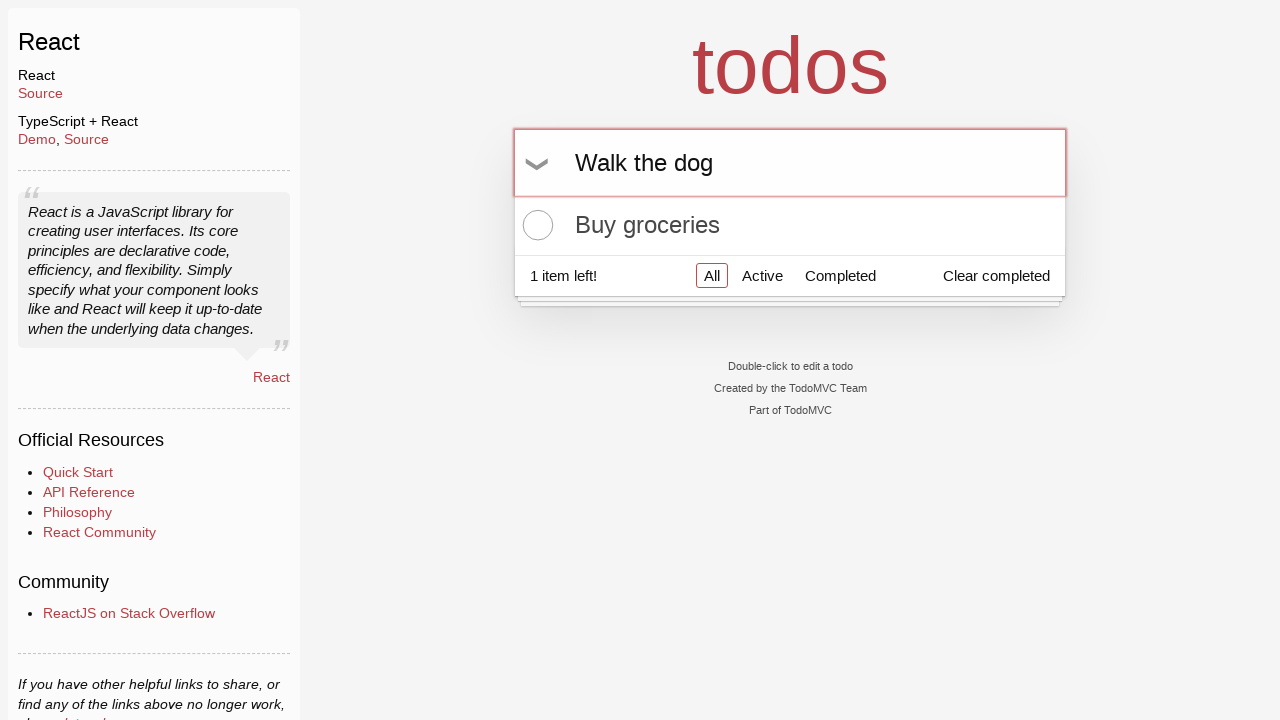

Pressed Enter to add 'Walk the dog' todo item on .new-todo
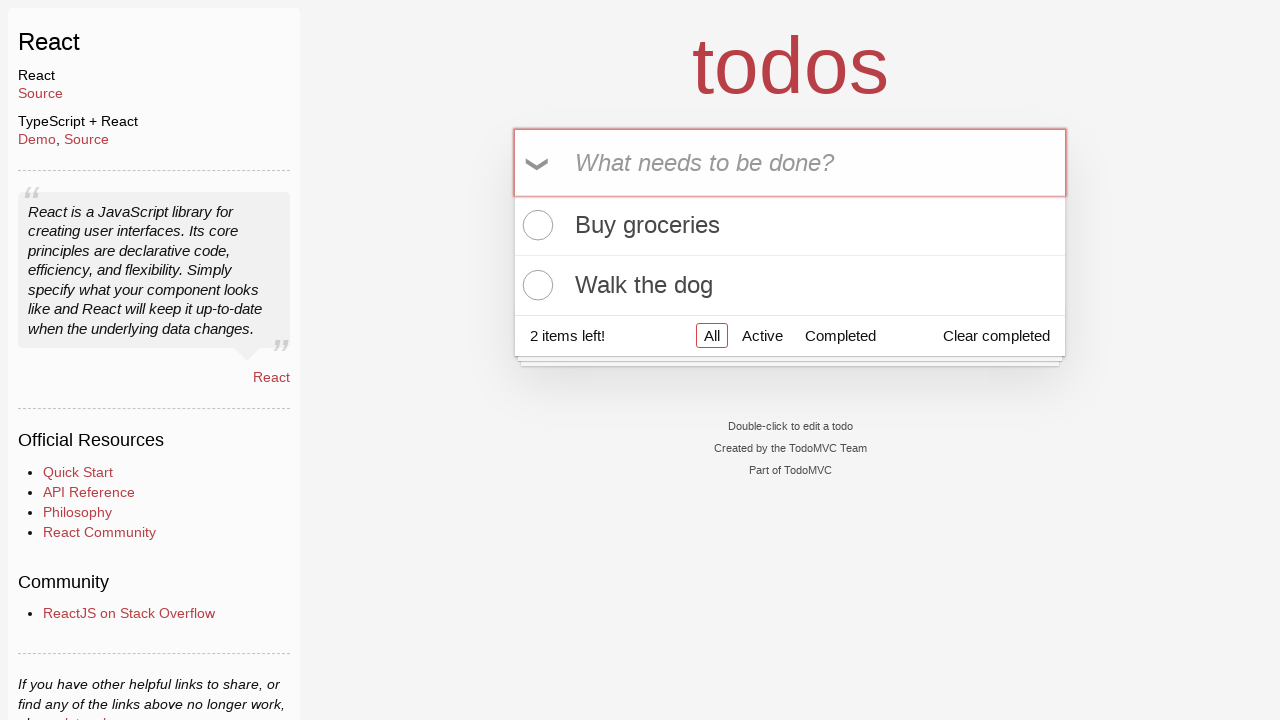

Filled new todo input with 'Finish project report' on .new-todo
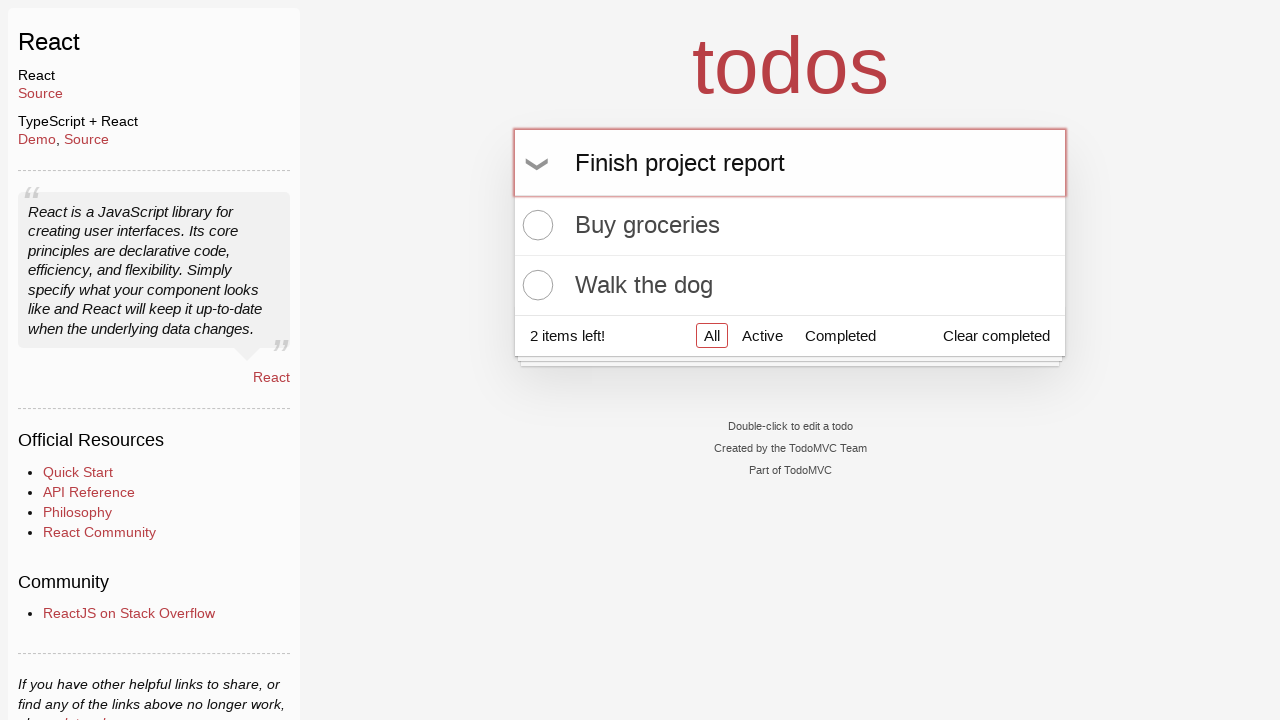

Pressed Enter to add 'Finish project report' todo item on .new-todo
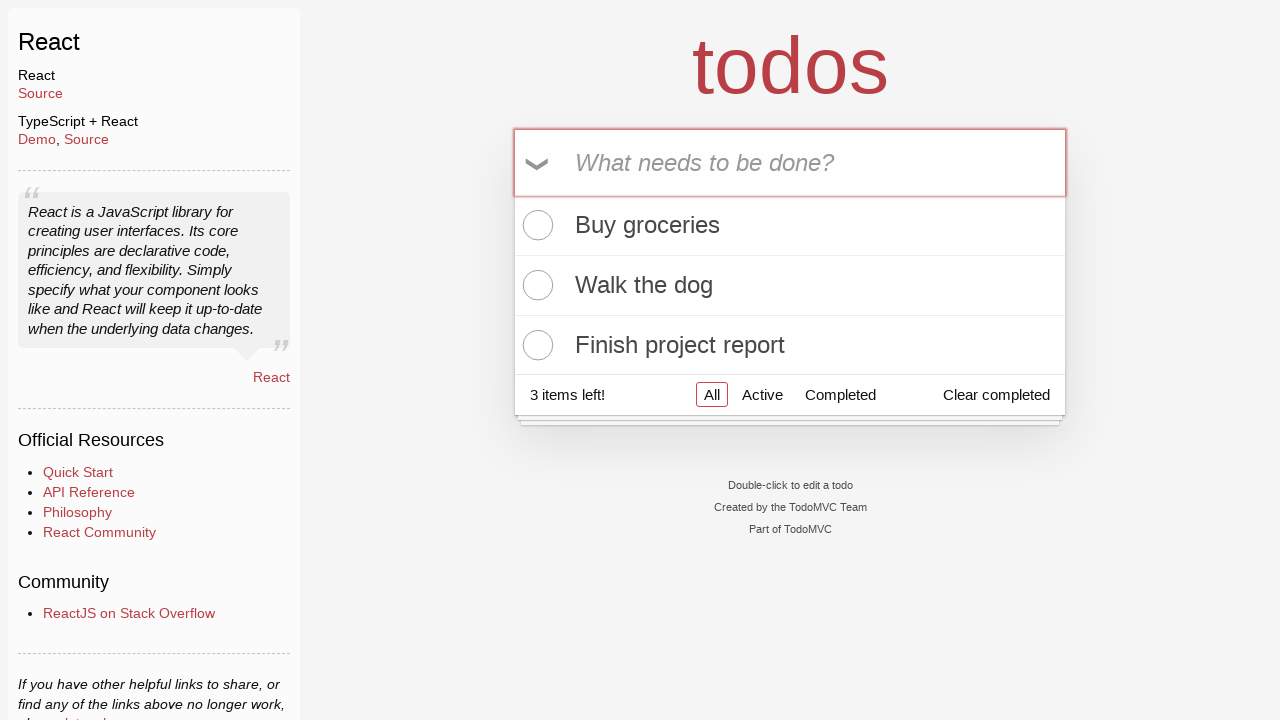

Verified all three todo items were successfully added to the list
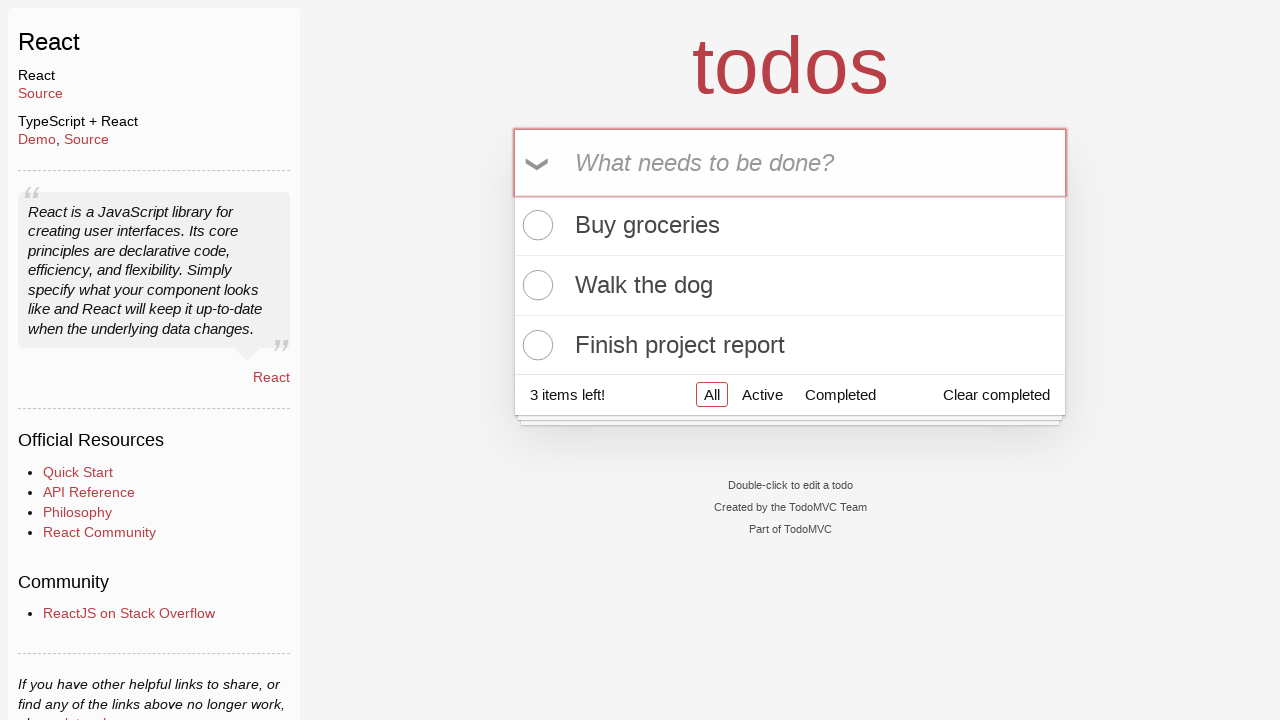

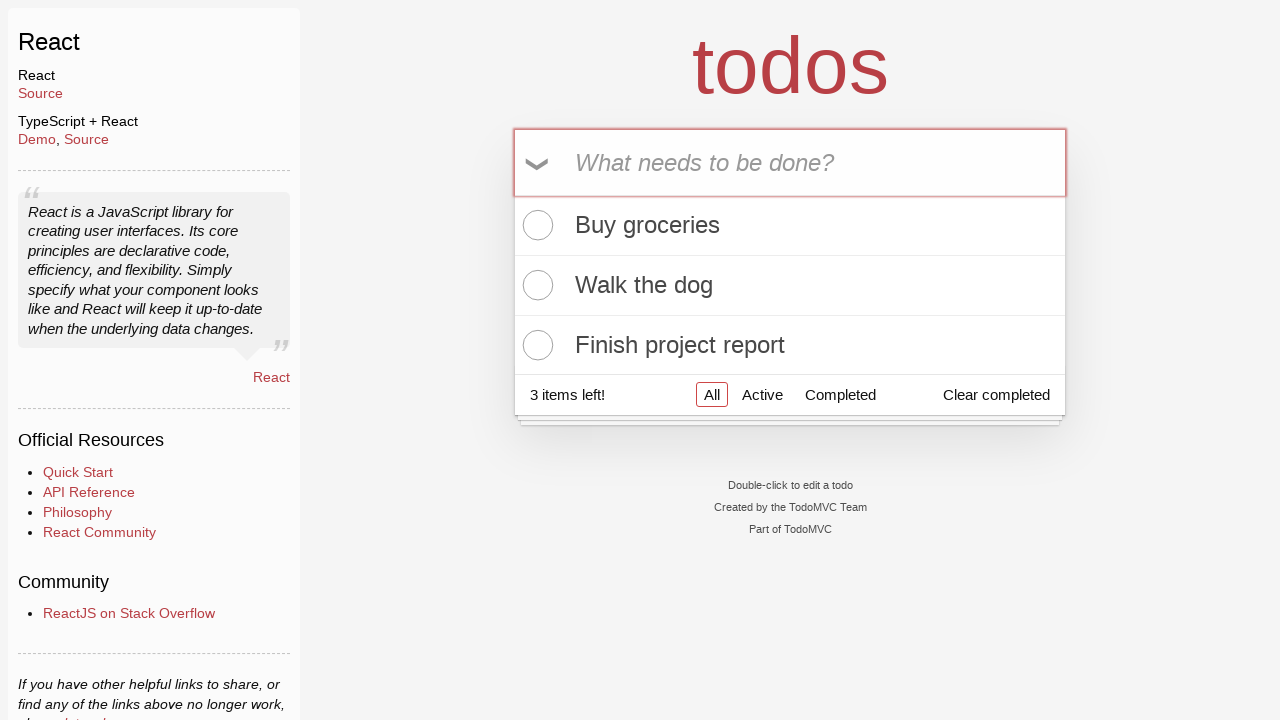